Tests adding specific grocery items (Cucumber, Brocolli, Beetroot) to a shopping cart on an e-commerce practice site by iterating through product listings and clicking the Add to Cart button for matching items.

Starting URL: https://rahulshettyacademy.com/seleniumPractise/

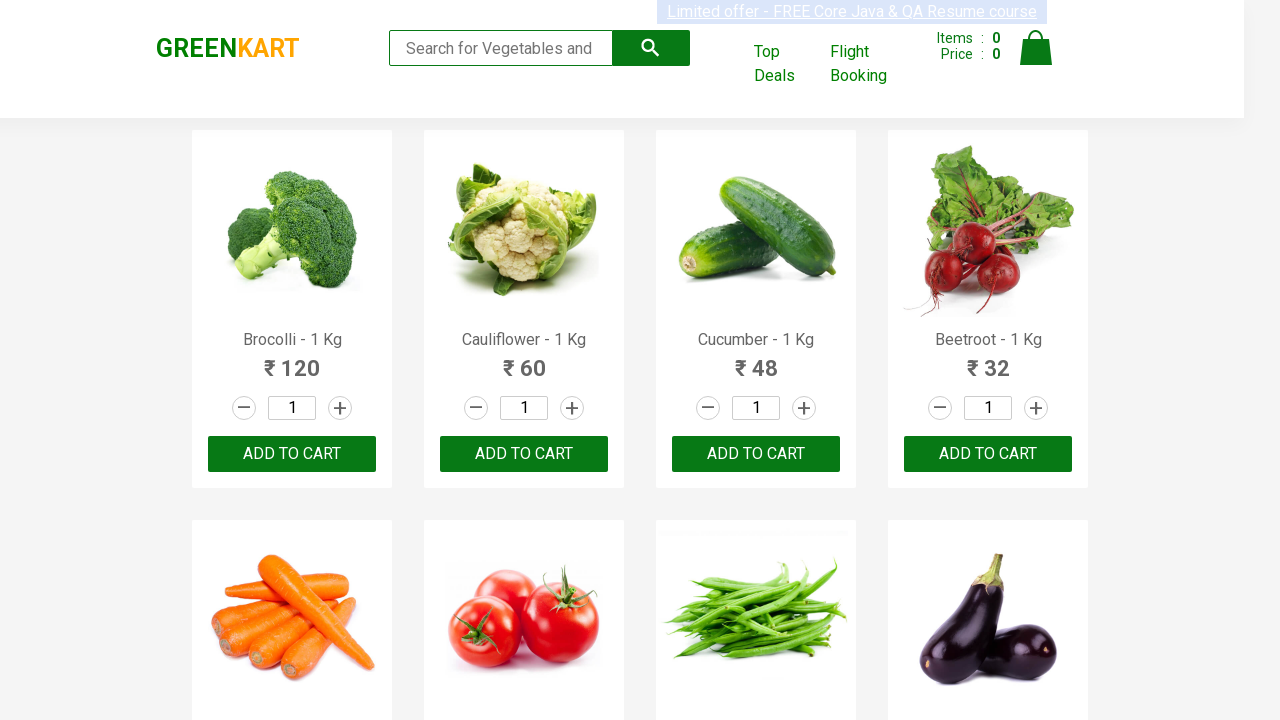

Navigated to e-commerce practice site
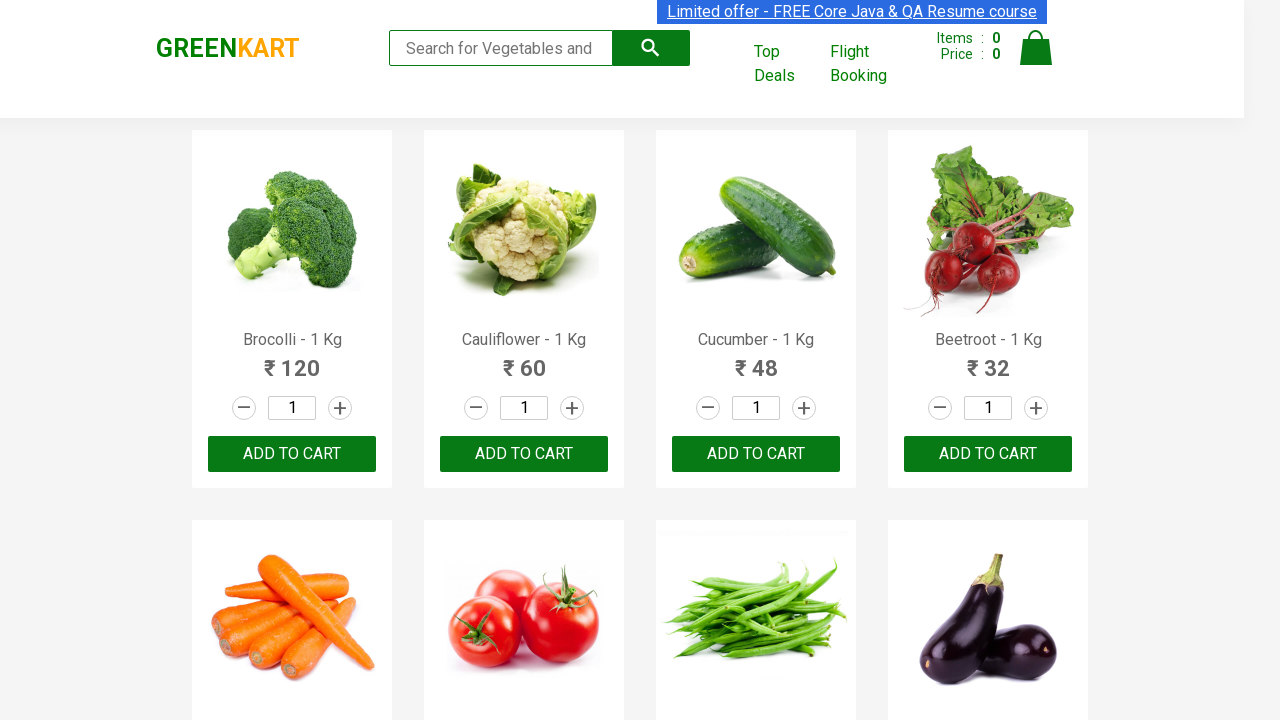

Product listings loaded on page
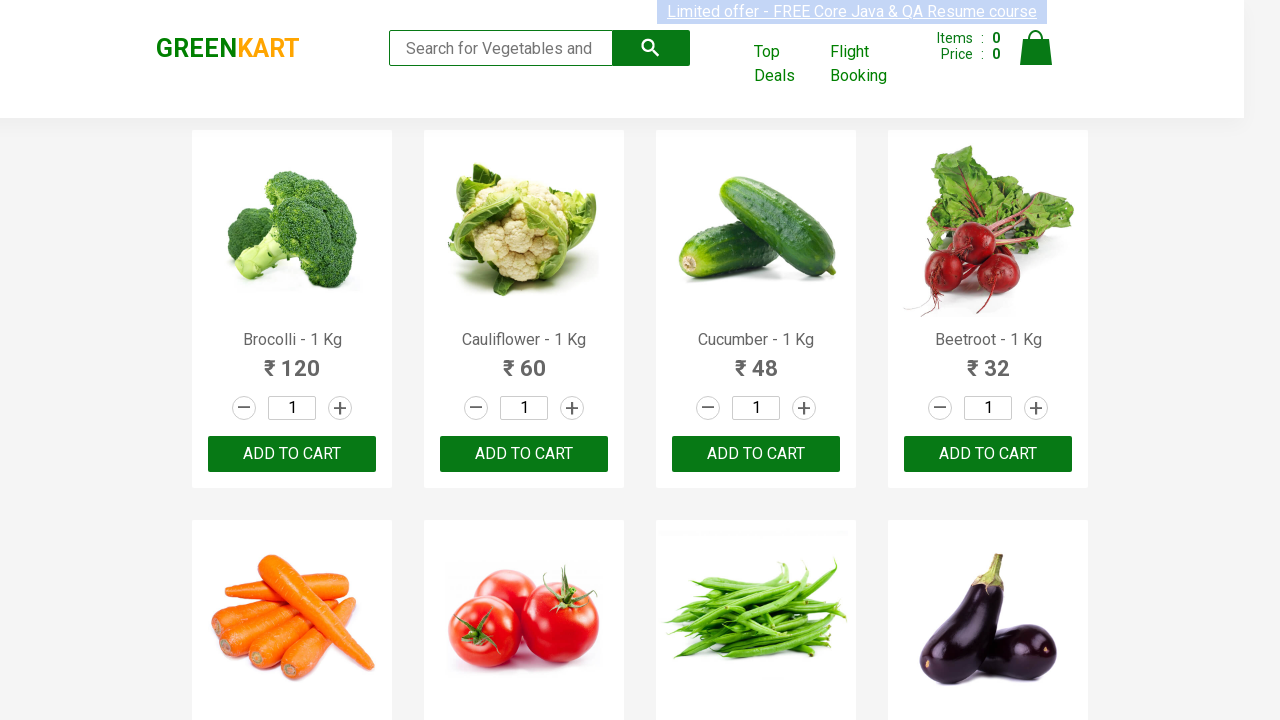

Retrieved all product elements from page
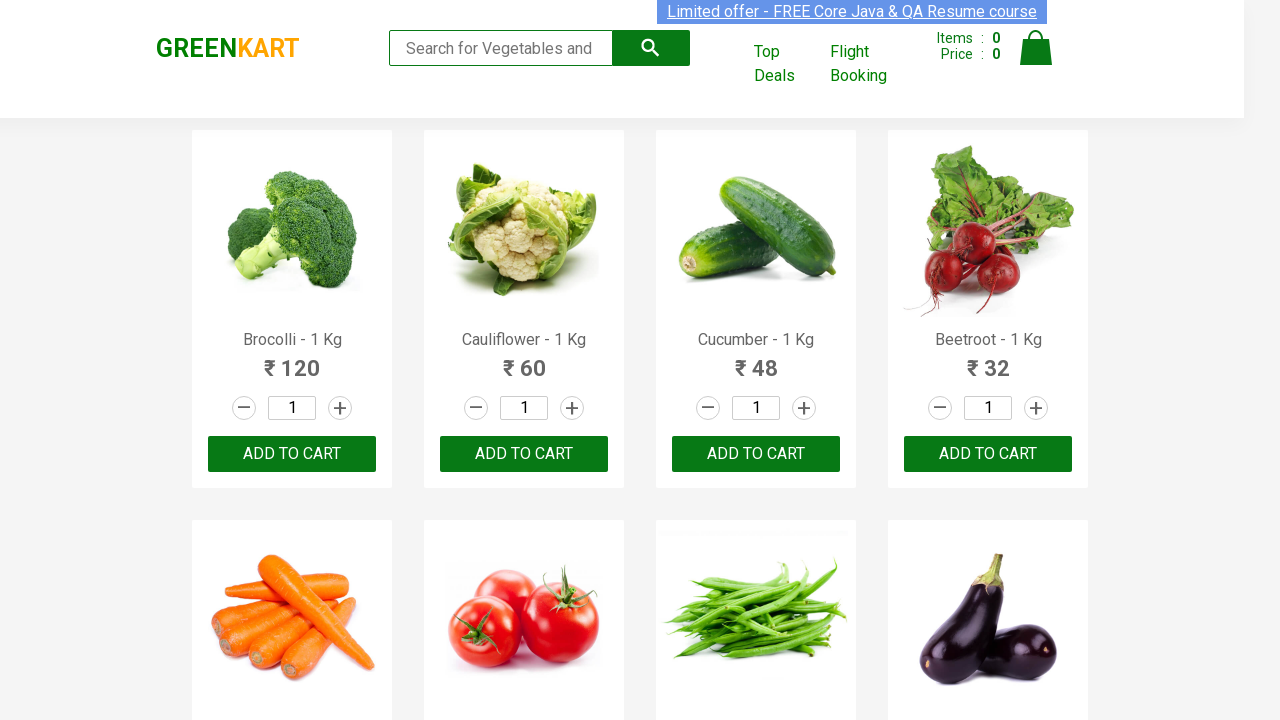

Added 'Brocolli' to shopping cart (1/3) at (292, 454) on xpath=//div[@class='product-action']/button >> nth=0
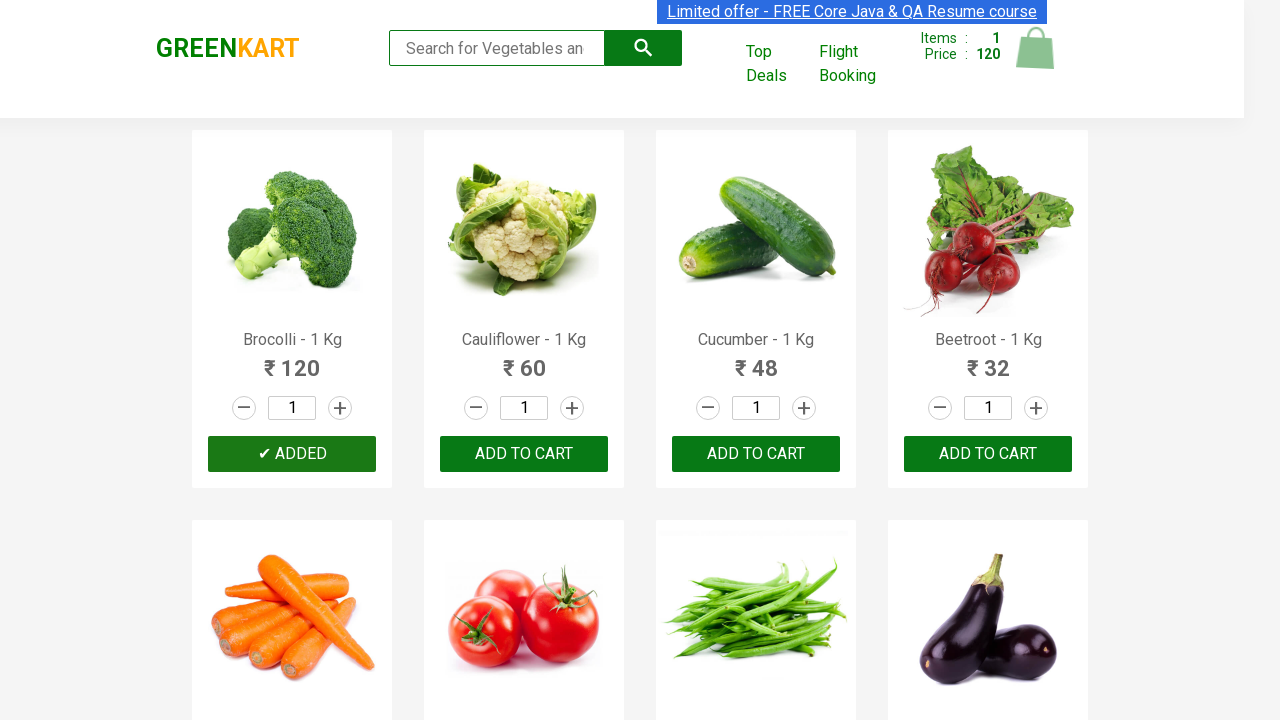

Added 'Cucumber' to shopping cart (2/3) at (756, 454) on xpath=//div[@class='product-action']/button >> nth=2
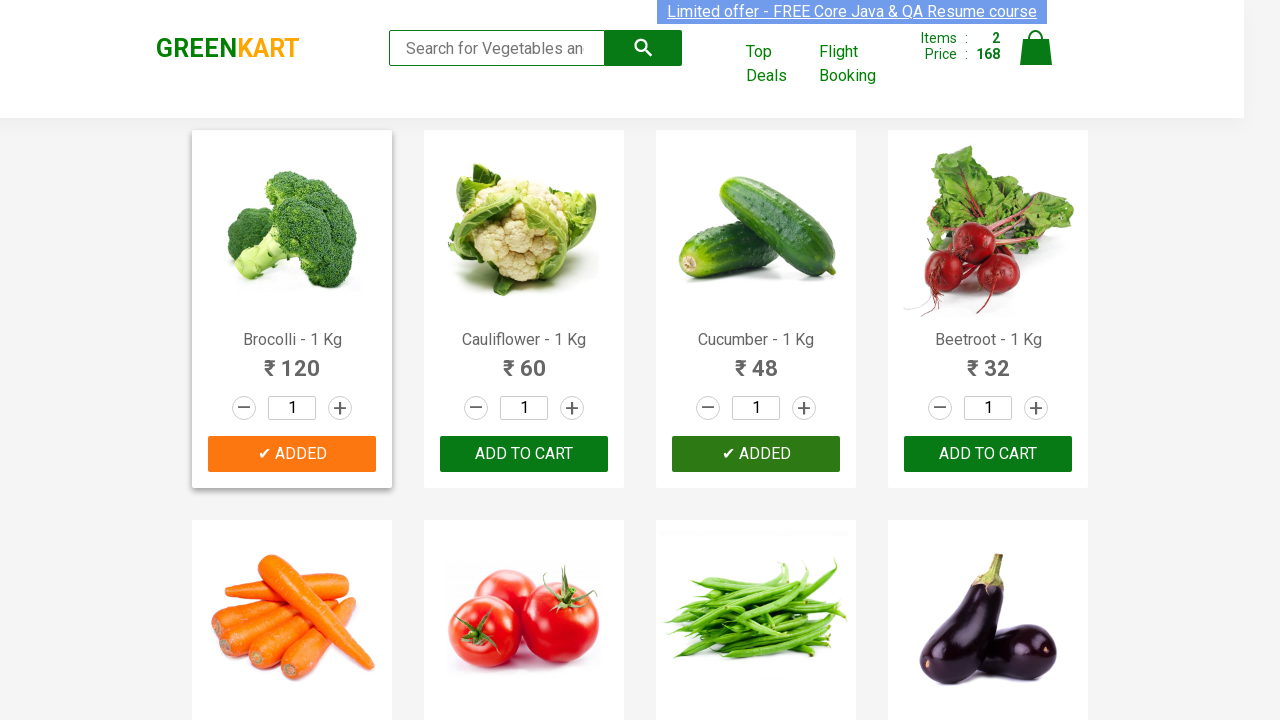

Added 'Beetroot' to shopping cart (3/3) at (988, 454) on xpath=//div[@class='product-action']/button >> nth=3
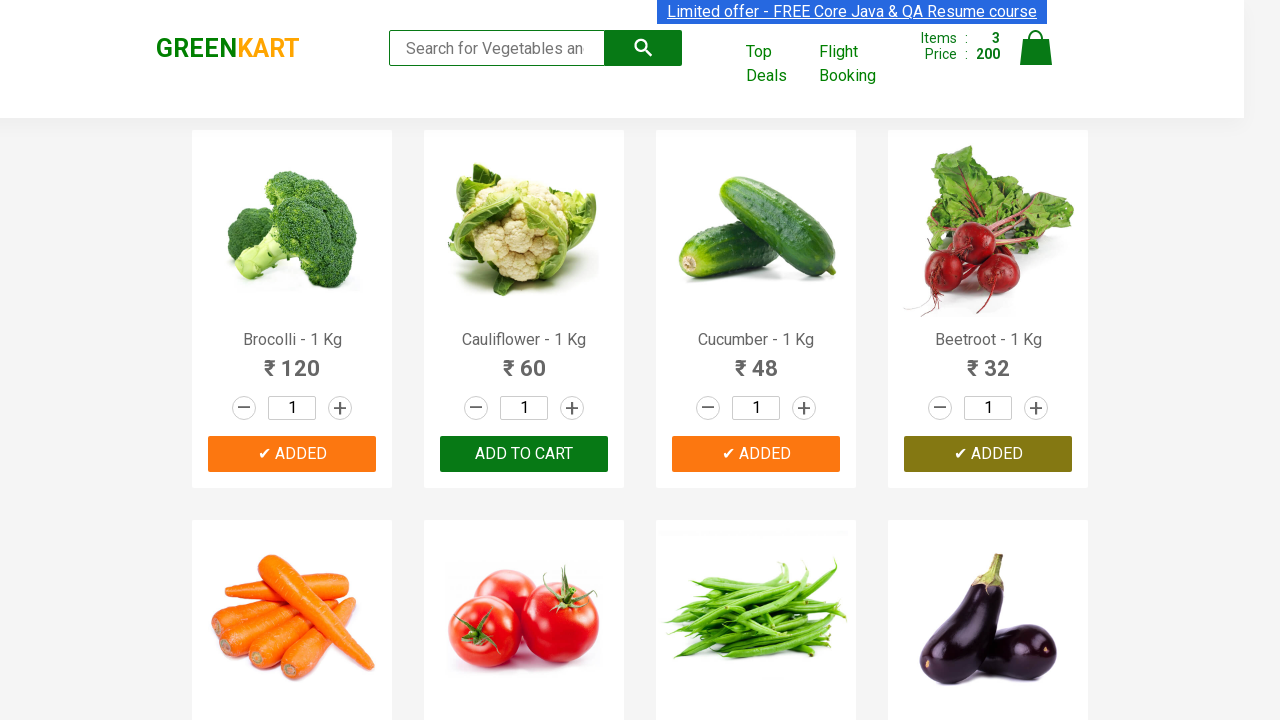

Waited 1 second for cart to update
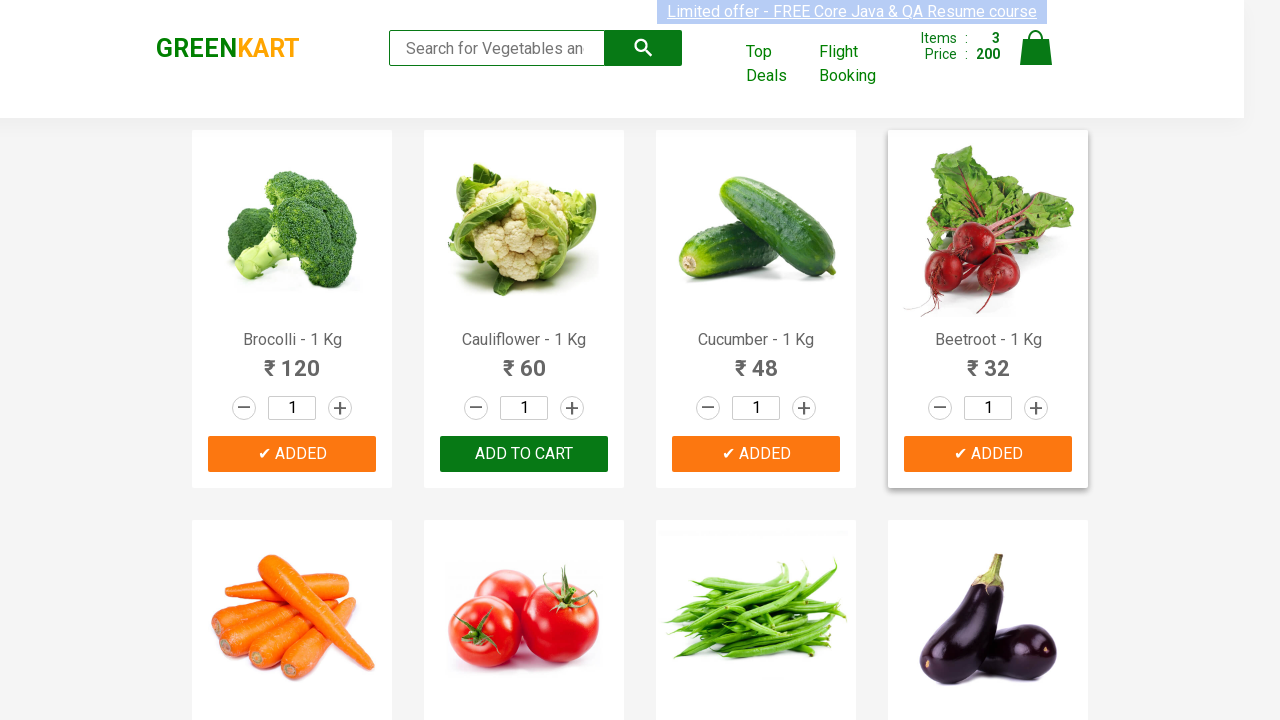

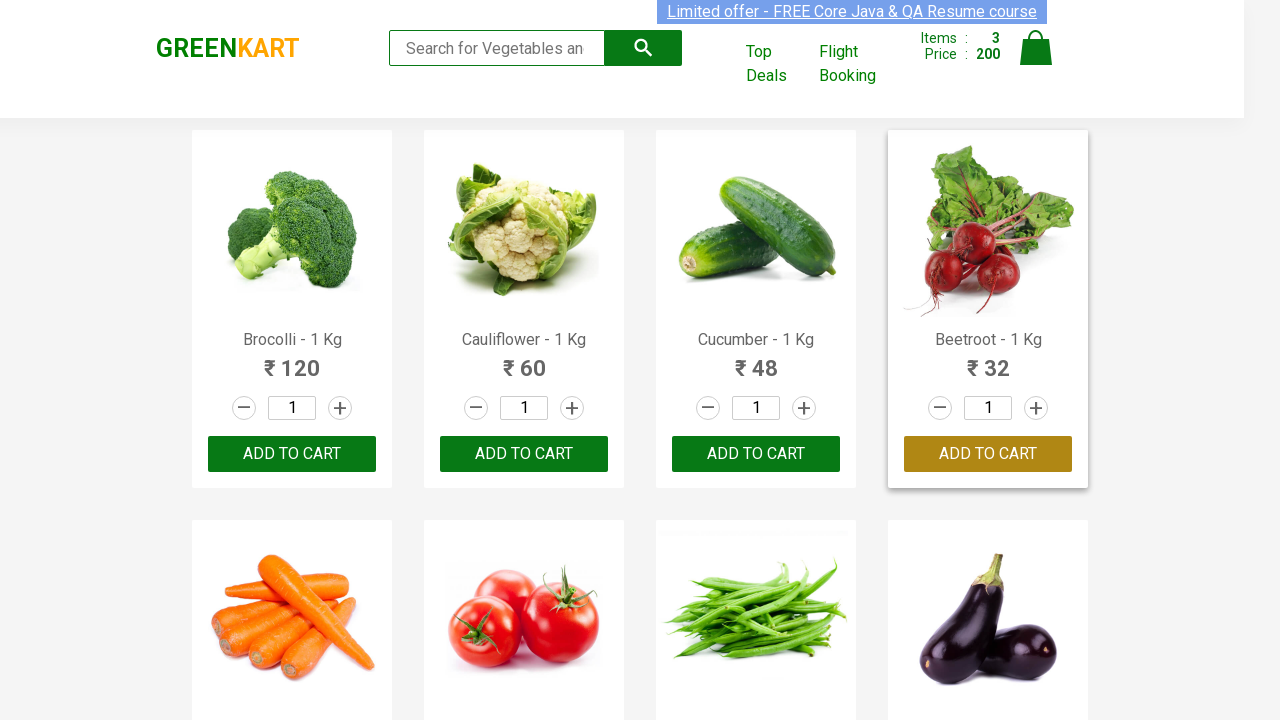